Tests mouse hover functionality by hovering over an element and clicking on a submenu item that appears

Starting URL: https://rahulshettyacademy.com/AutomationPractice/

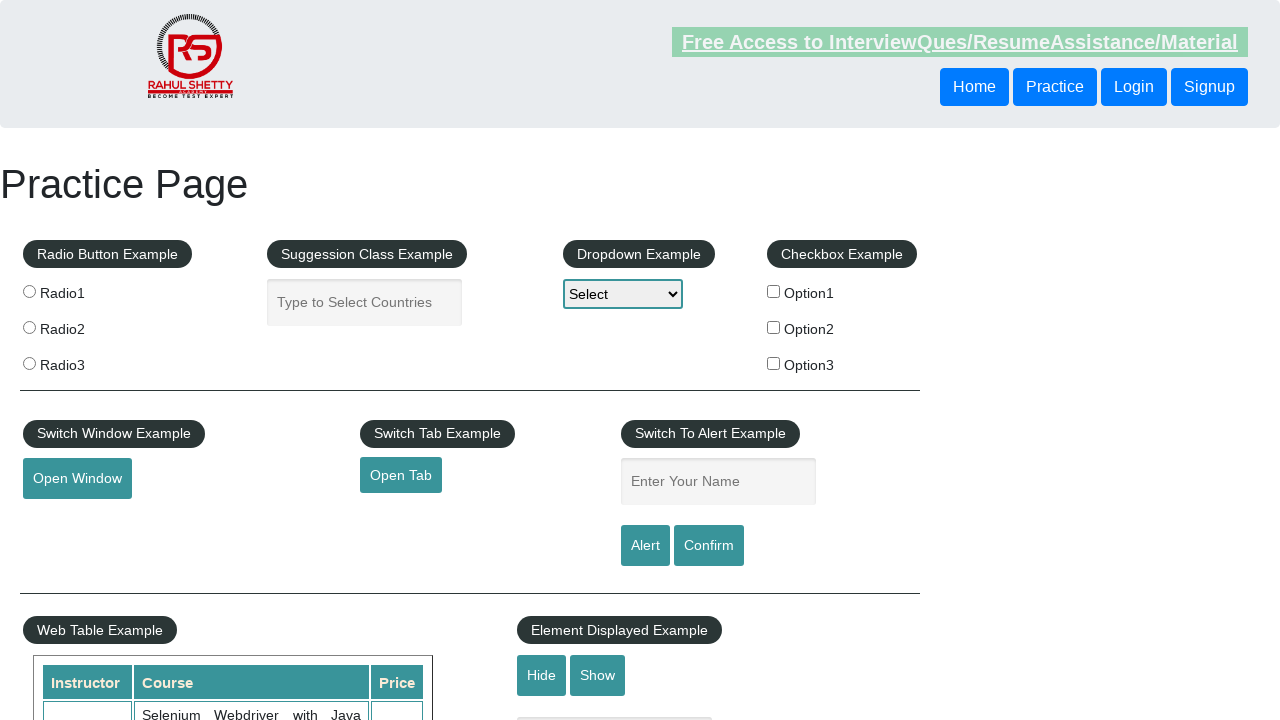

Navigated to AutomationPractice page
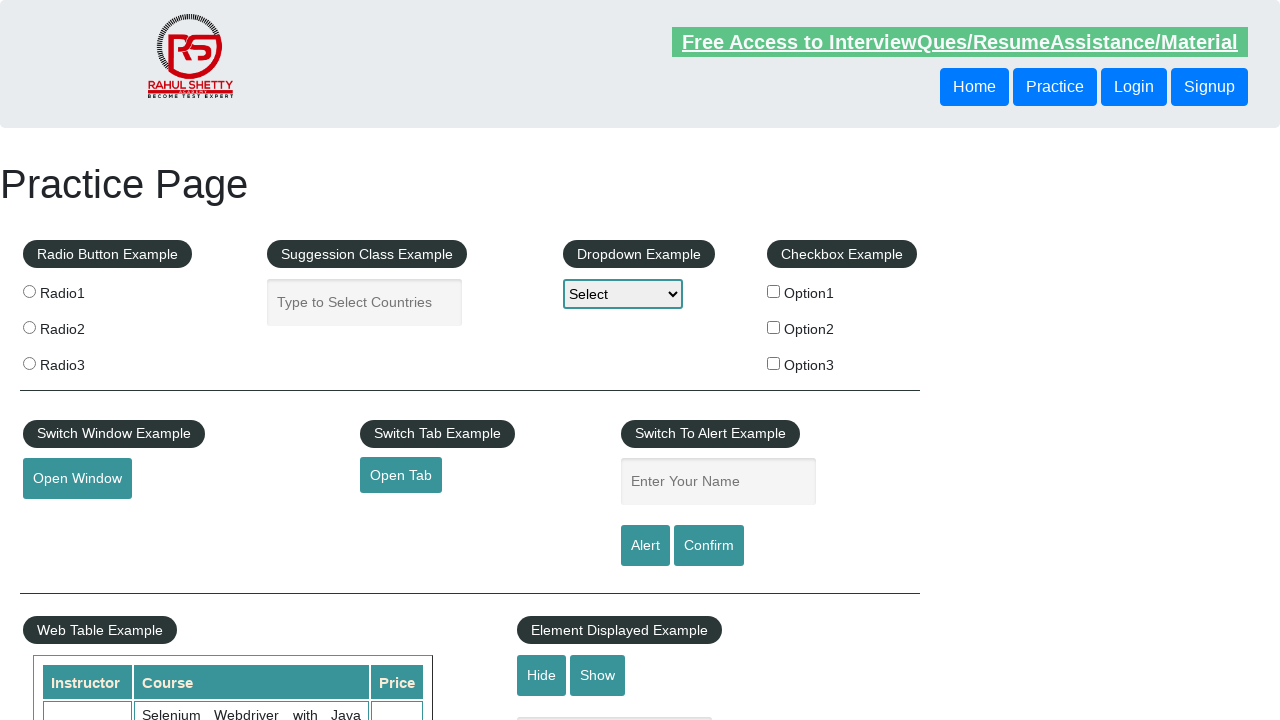

Hovered over mousehover element to reveal dropdown menu at (83, 361) on #mousehover
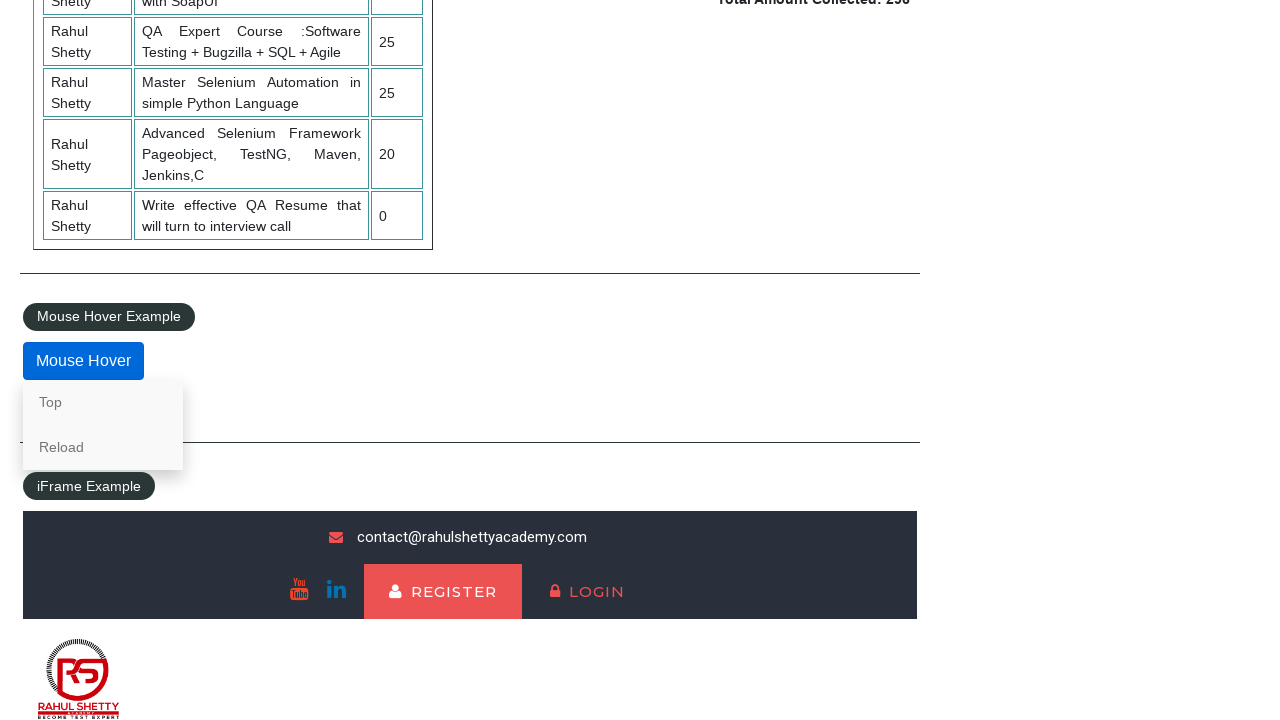

Clicked on 'Reload' link from hover menu at (103, 447) on a:text('Reload')
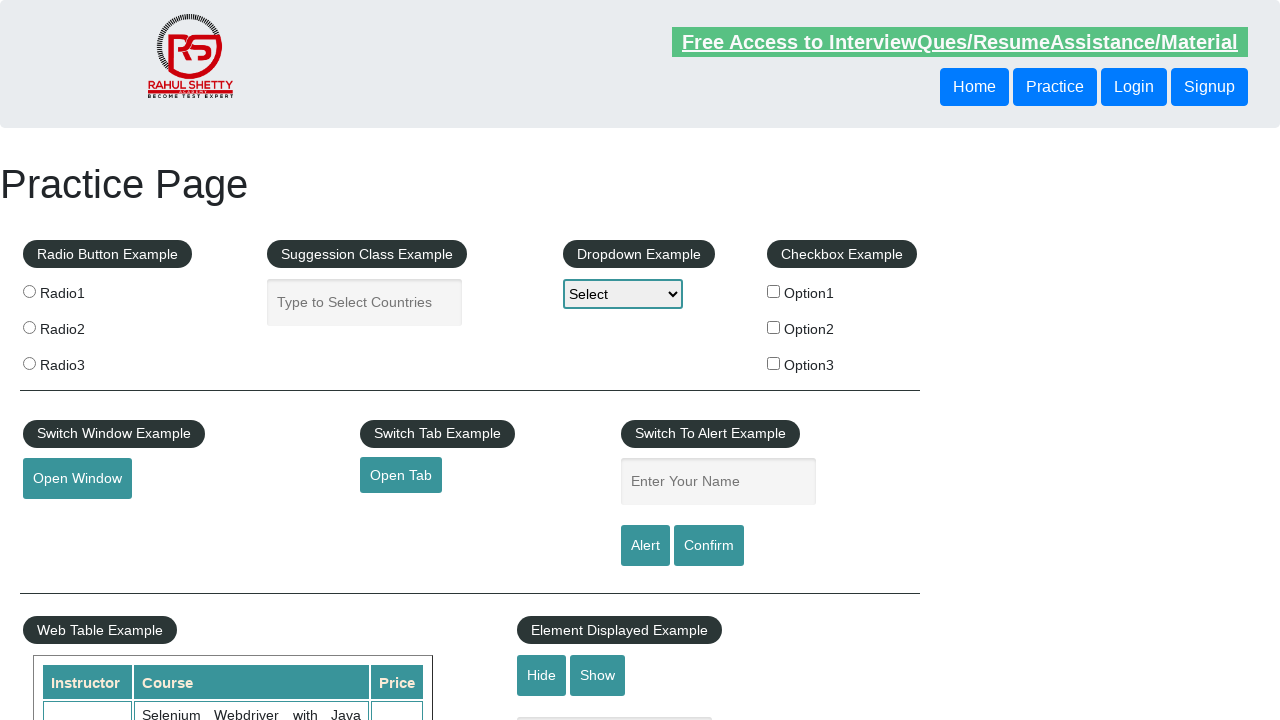

Page reloaded and network idle state reached
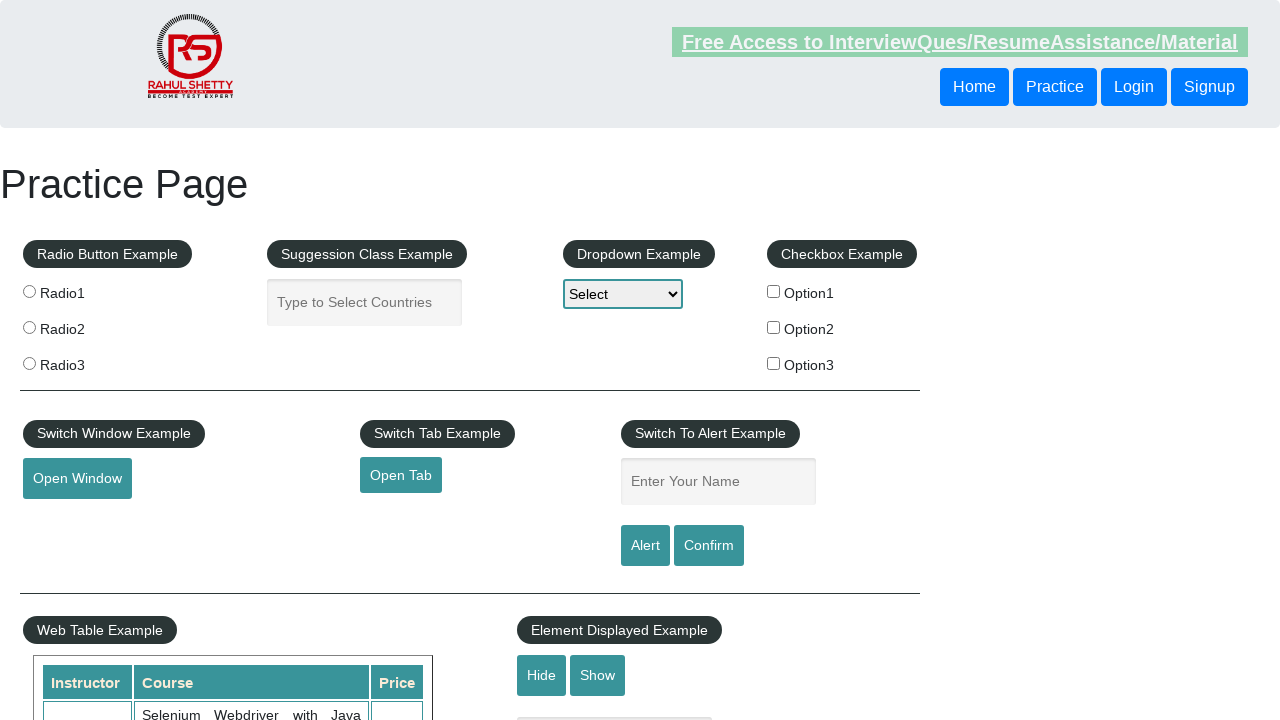

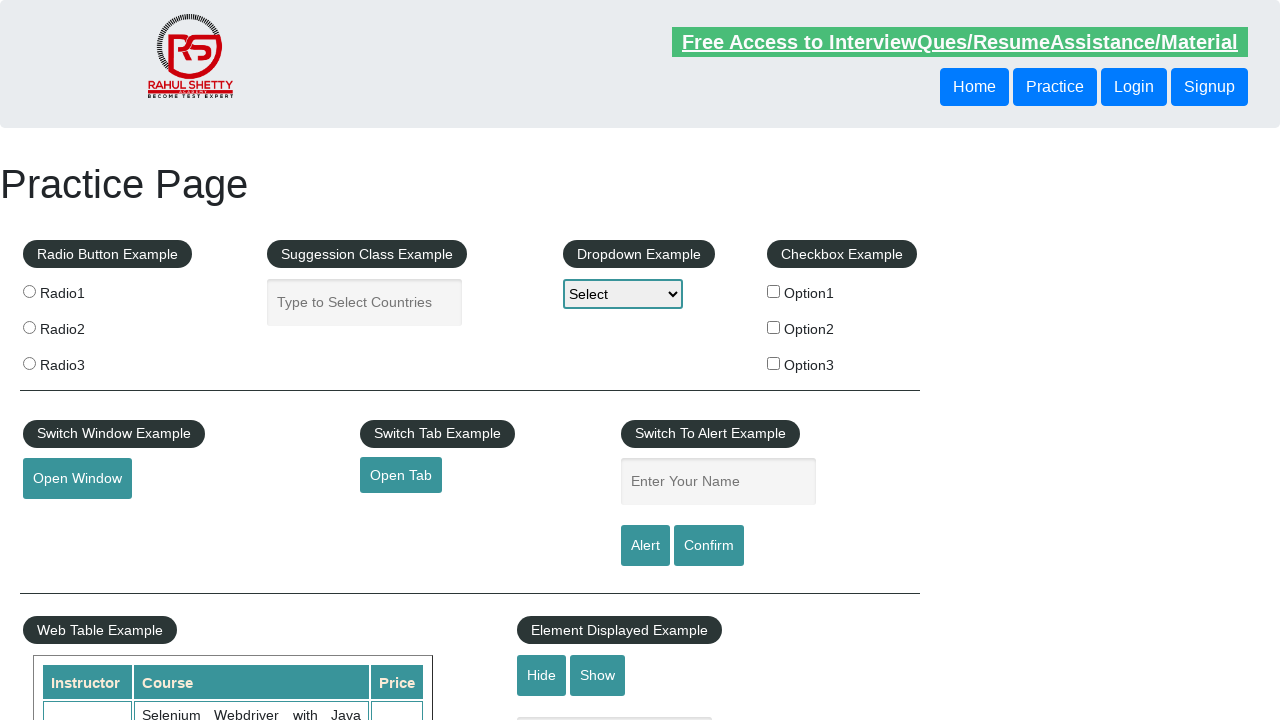